Navigates to the Form Authentication page and verifies the URL is correct

Starting URL: https://the-internet.herokuapp.com/

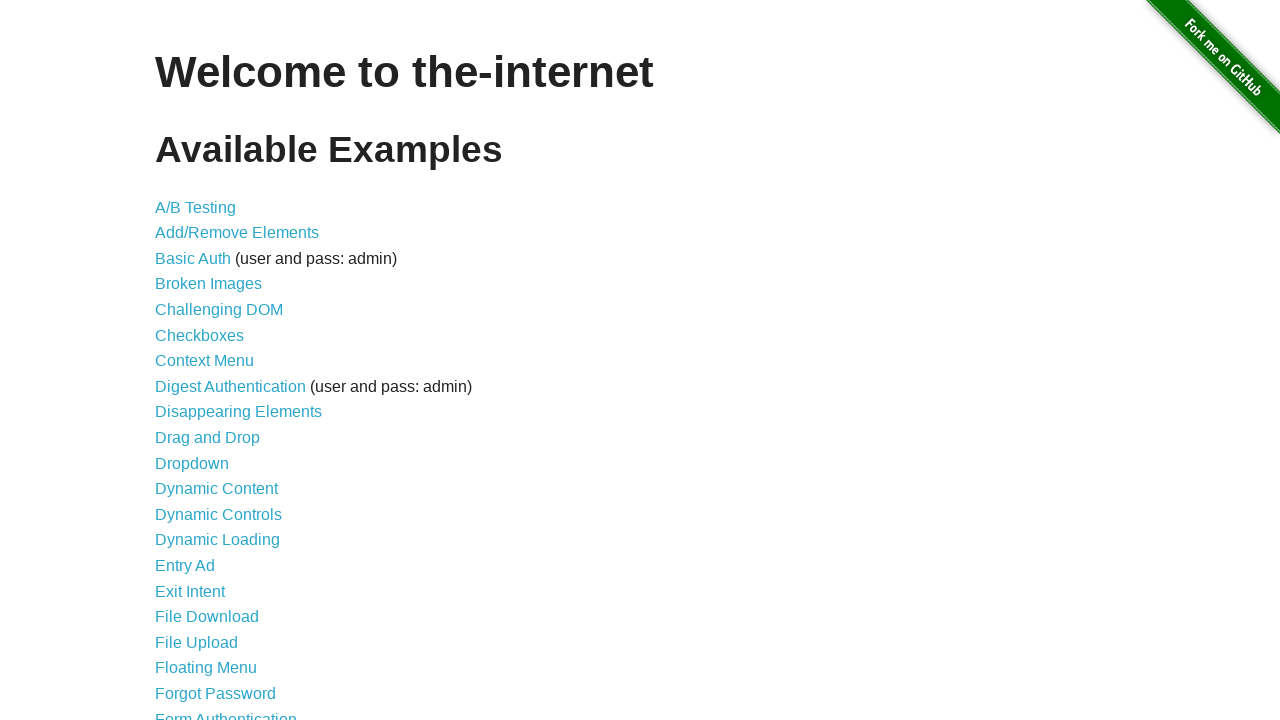

Navigated to the-internet.herokuapp.com home page
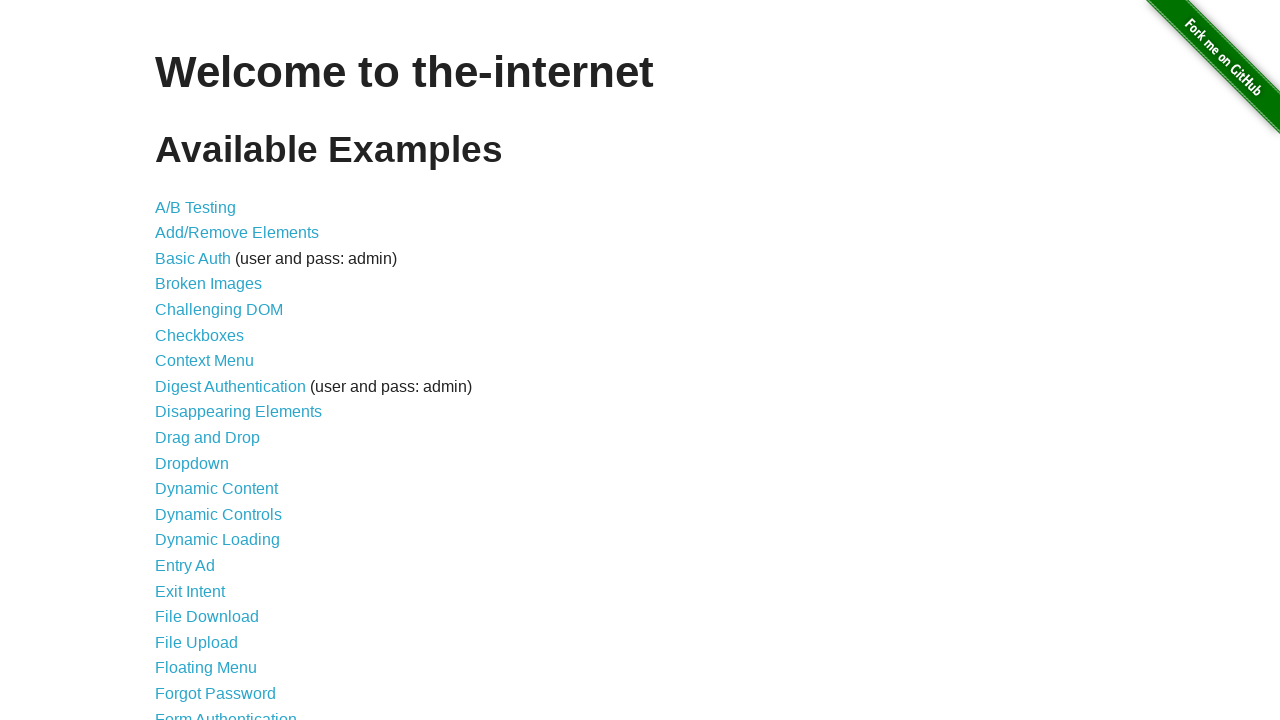

Clicked on Form Authentication link at (226, 712) on #content > ul > li:nth-child(21) > a
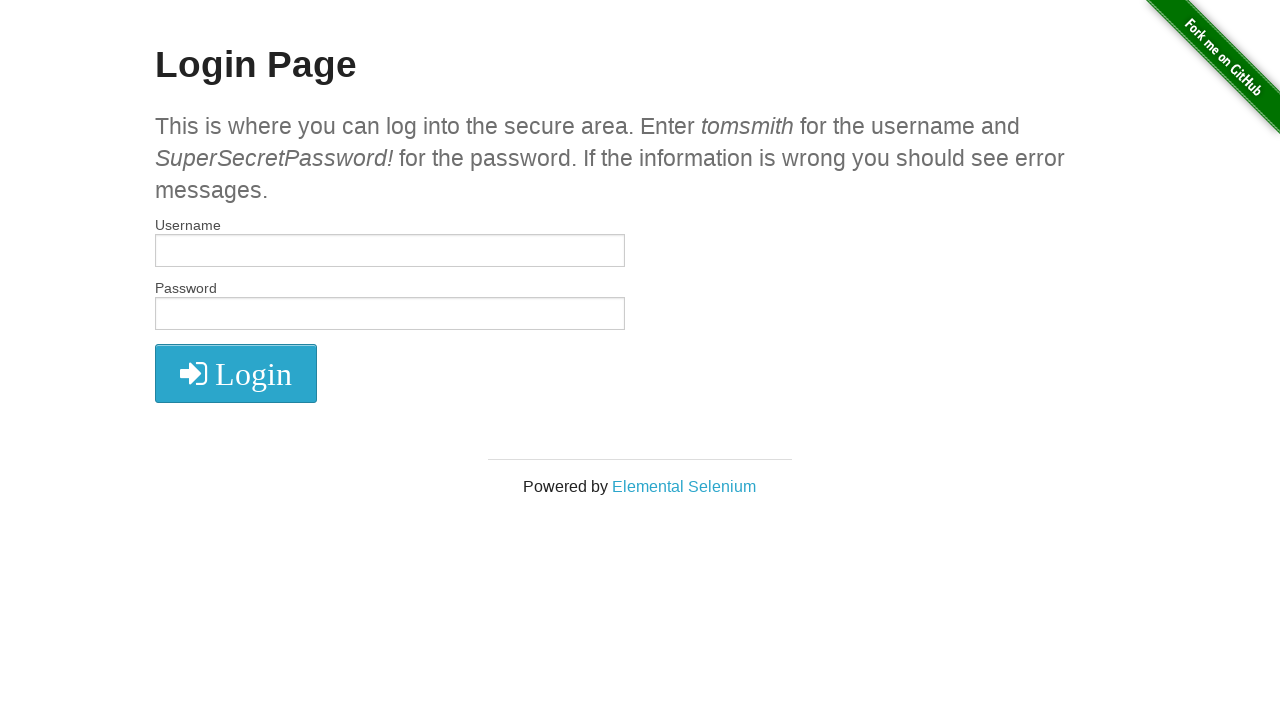

Verified navigation to Form Authentication page - URL is correct
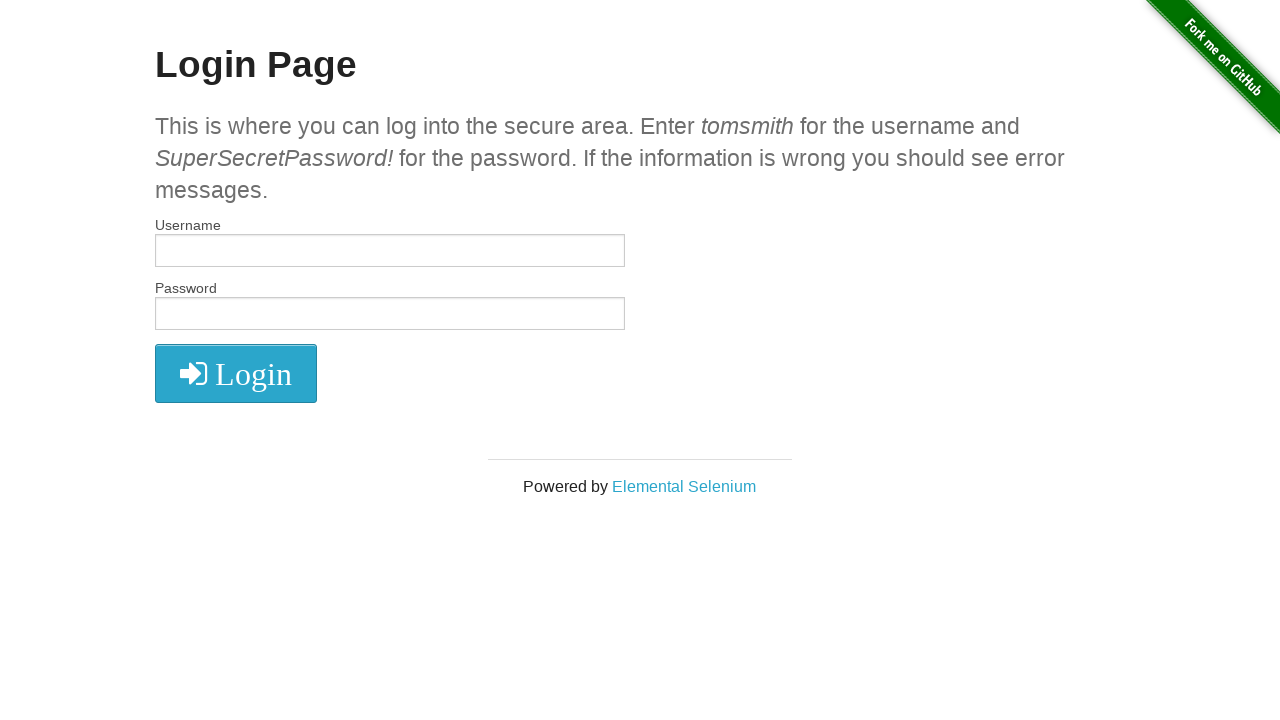

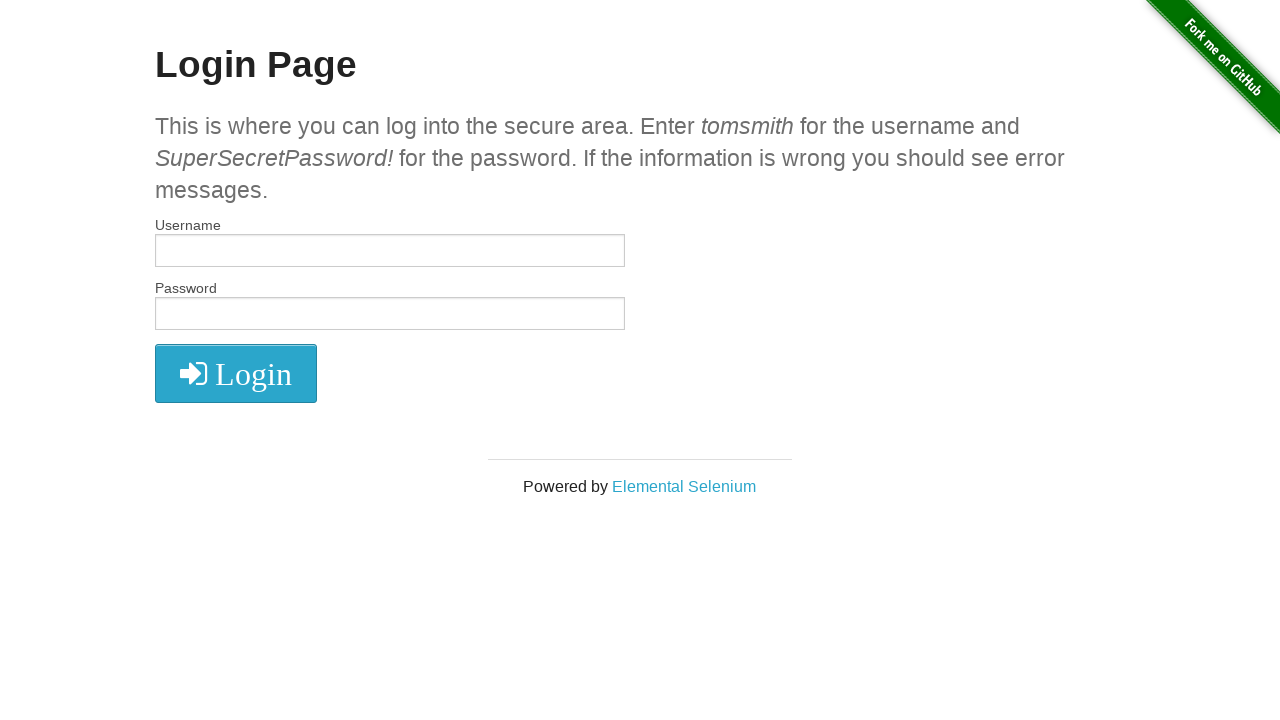